Simple navigation test that loads the Rahul Shetty Academy homepage using Firefox browser

Starting URL: https://rahulshettyacademy.com/

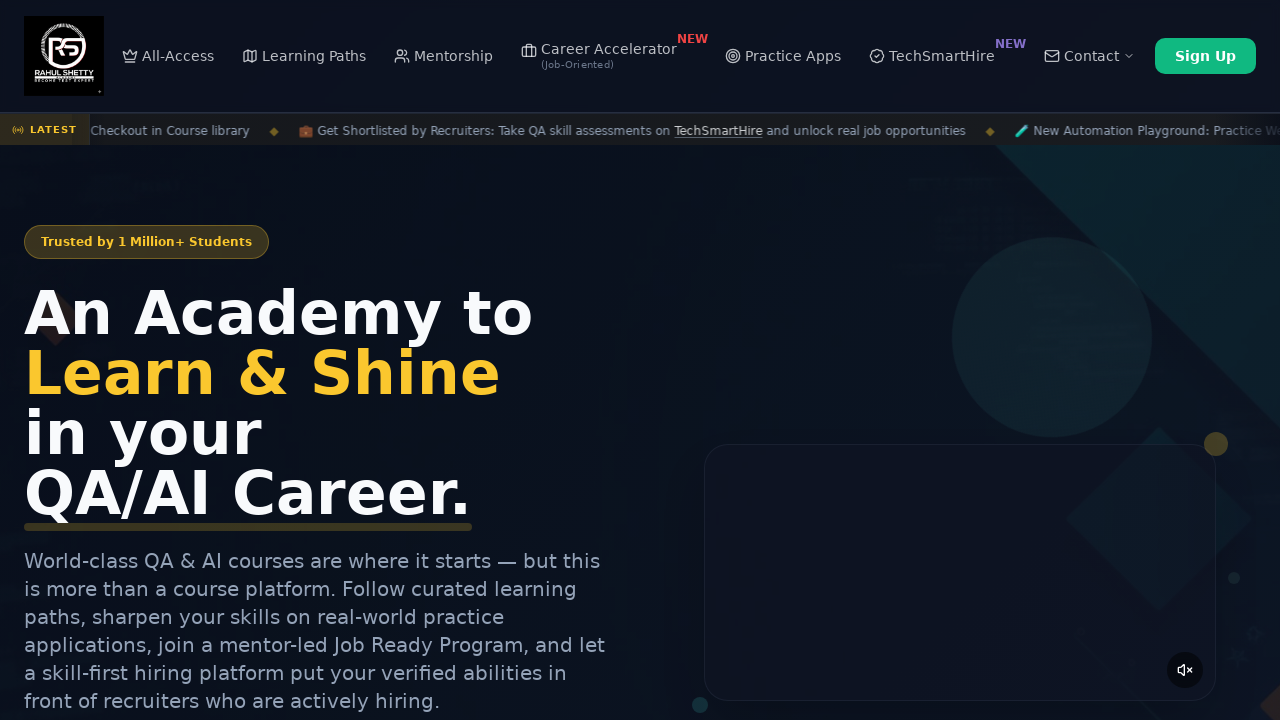

Rahul Shetty Academy homepage loaded with domcontentloaded state
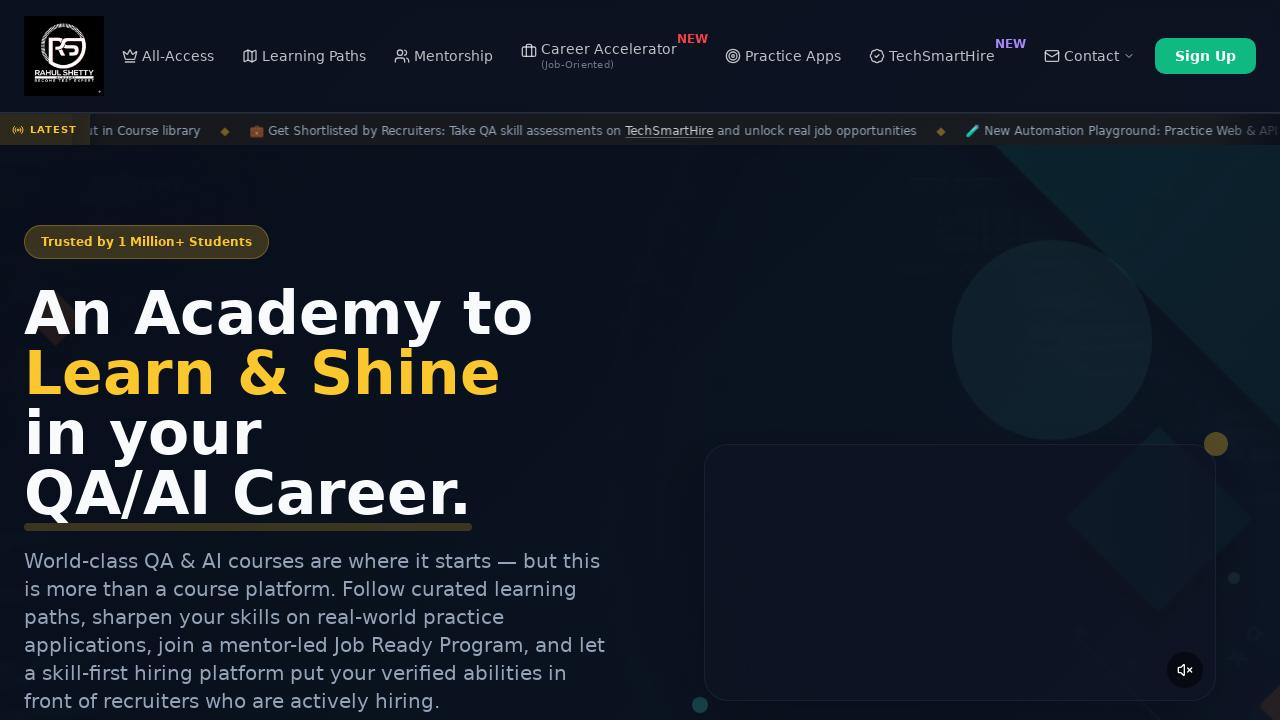

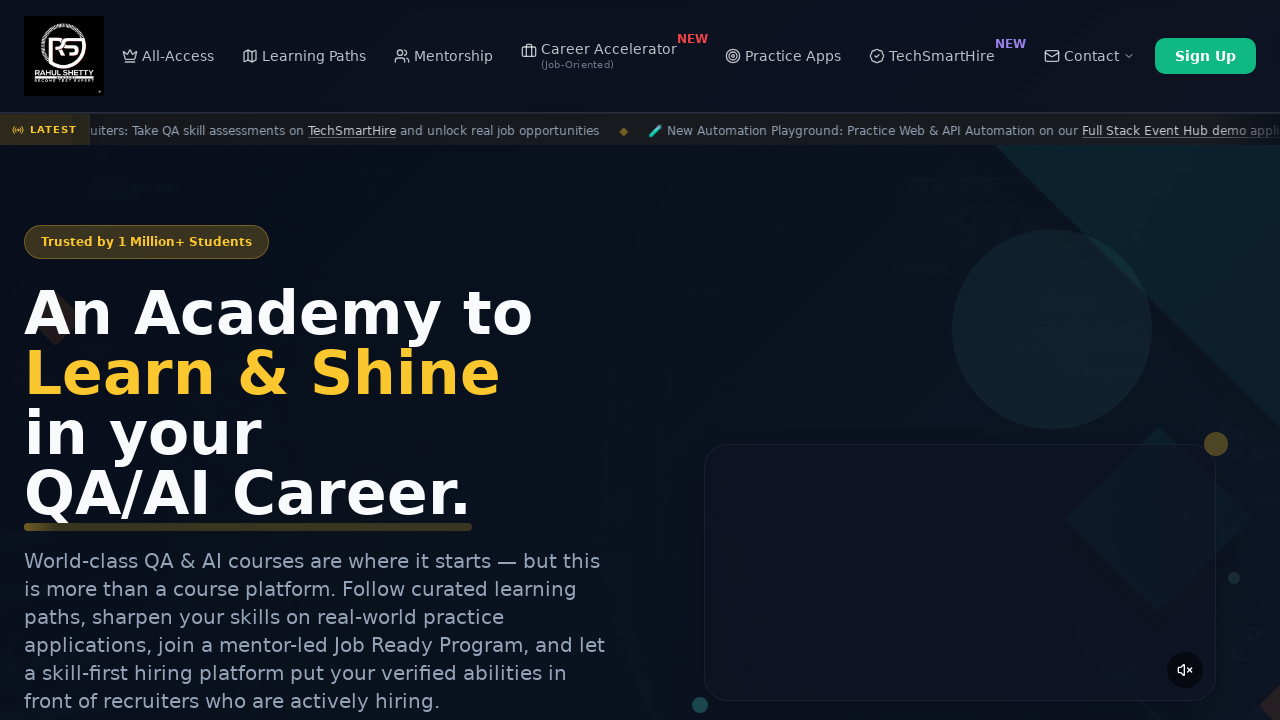